Navigates to the DemoQA homepage and verifies that the category cards section is present and visible on the page.

Starting URL: https://demoqa.com/

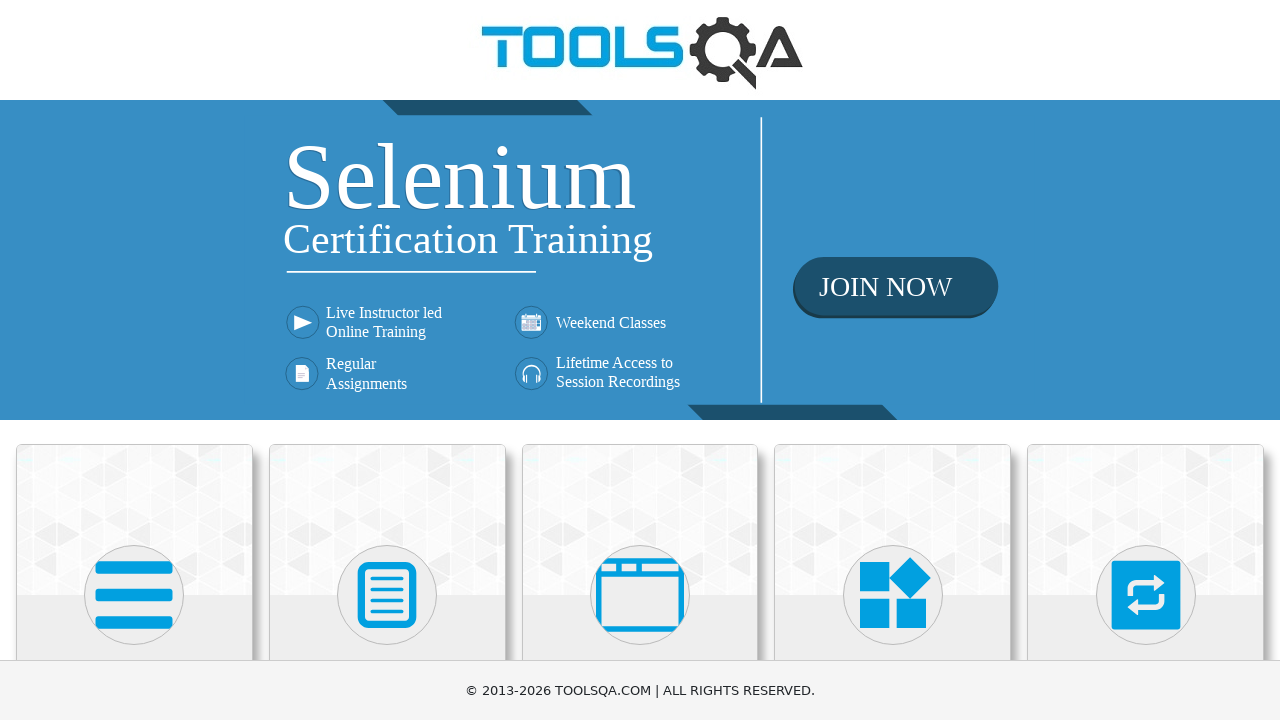

Navigated to DemoQA homepage
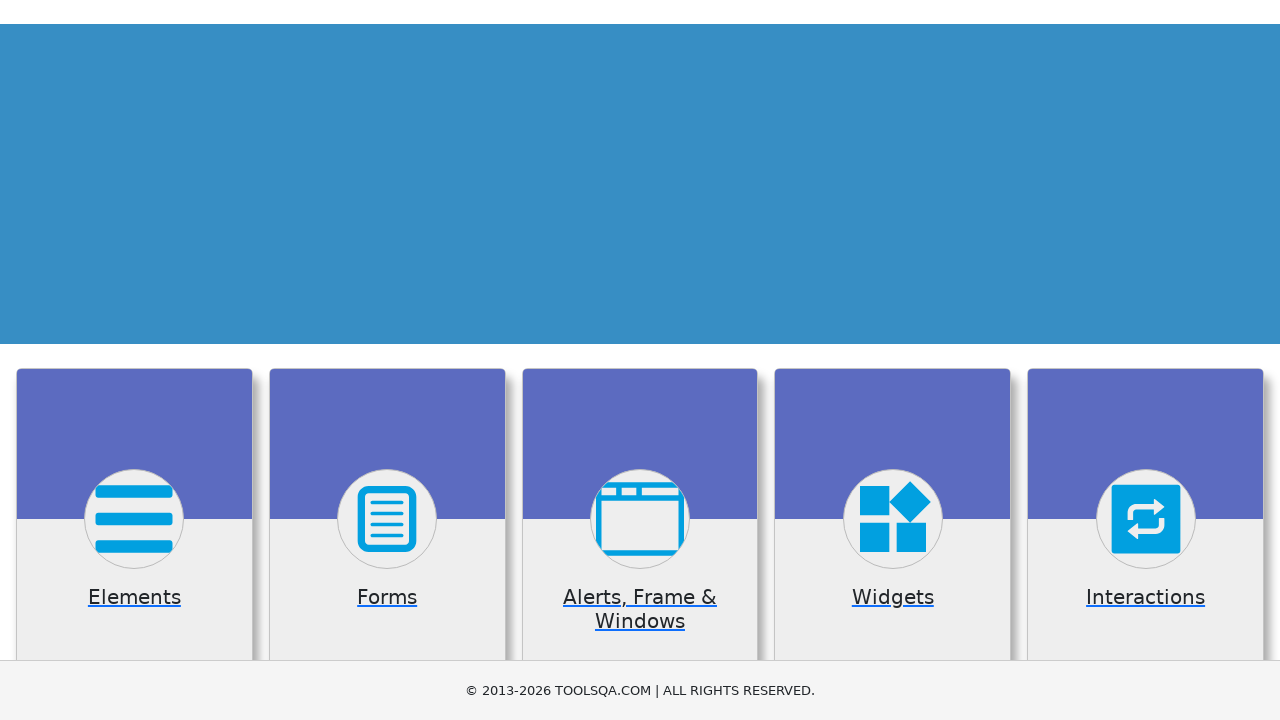

Located category cards element
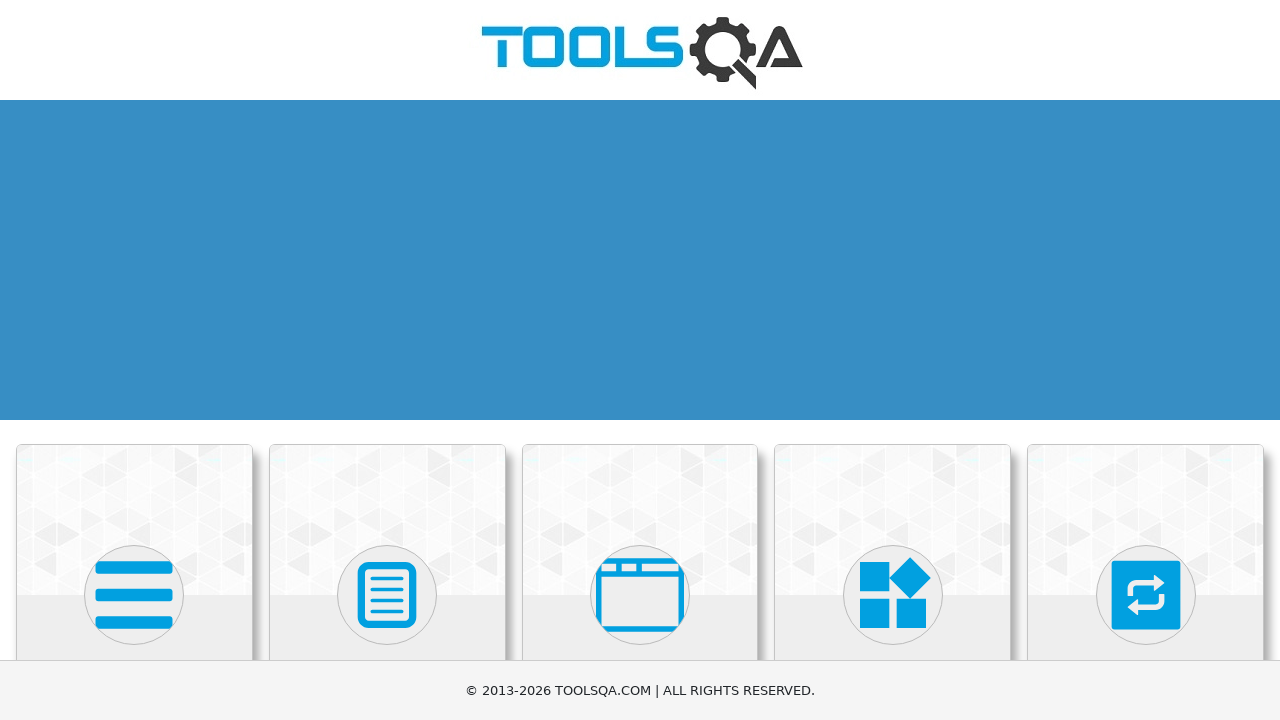

Category cards section became visible
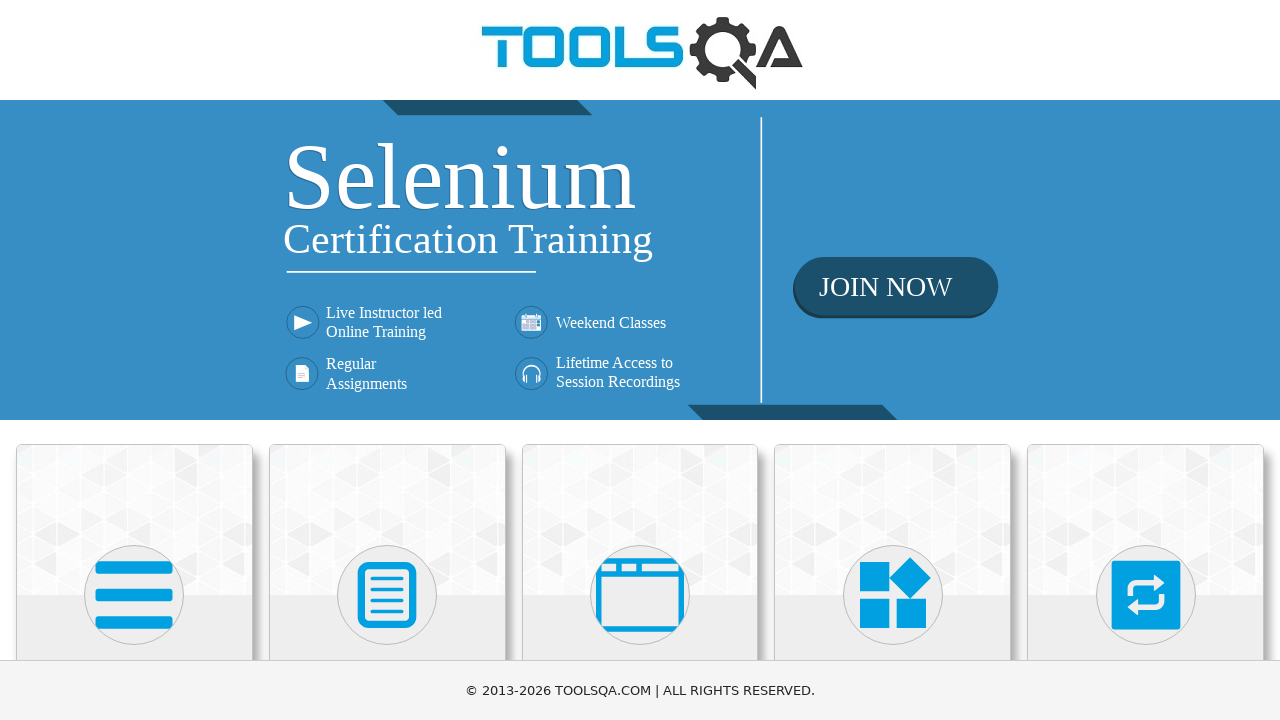

Verified category cards section is visible on the page
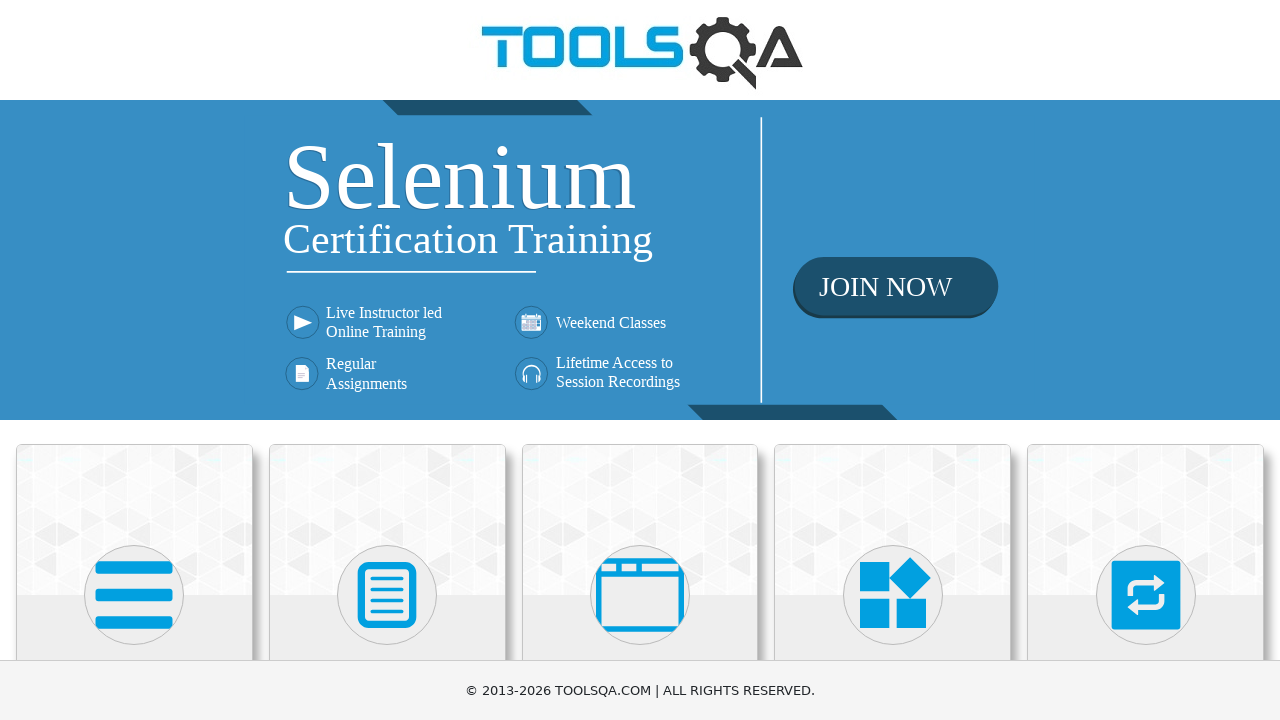

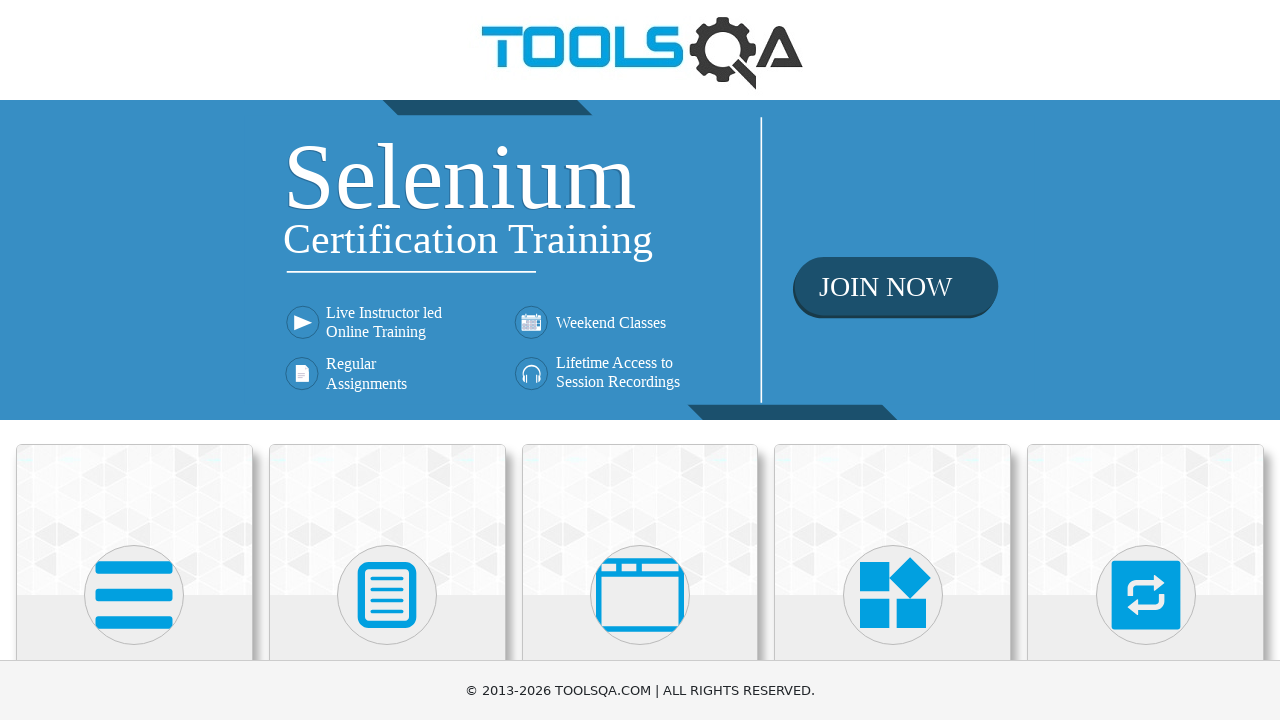